Tests the division functionality of the calculator by entering two numbers (4000 / 200) and clearing the result

Starting URL: https://www.calculator.net

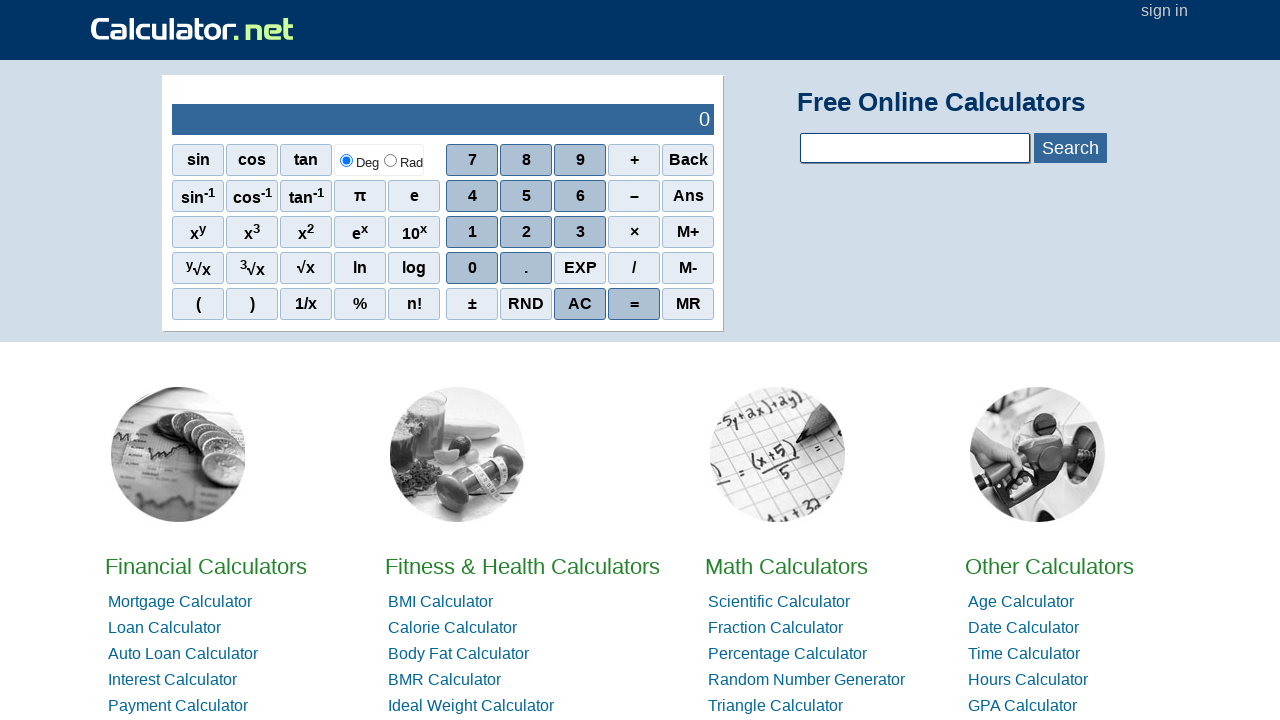

Clicked number 4 at (472, 196) on xpath=//span[@onclick='r(4)']
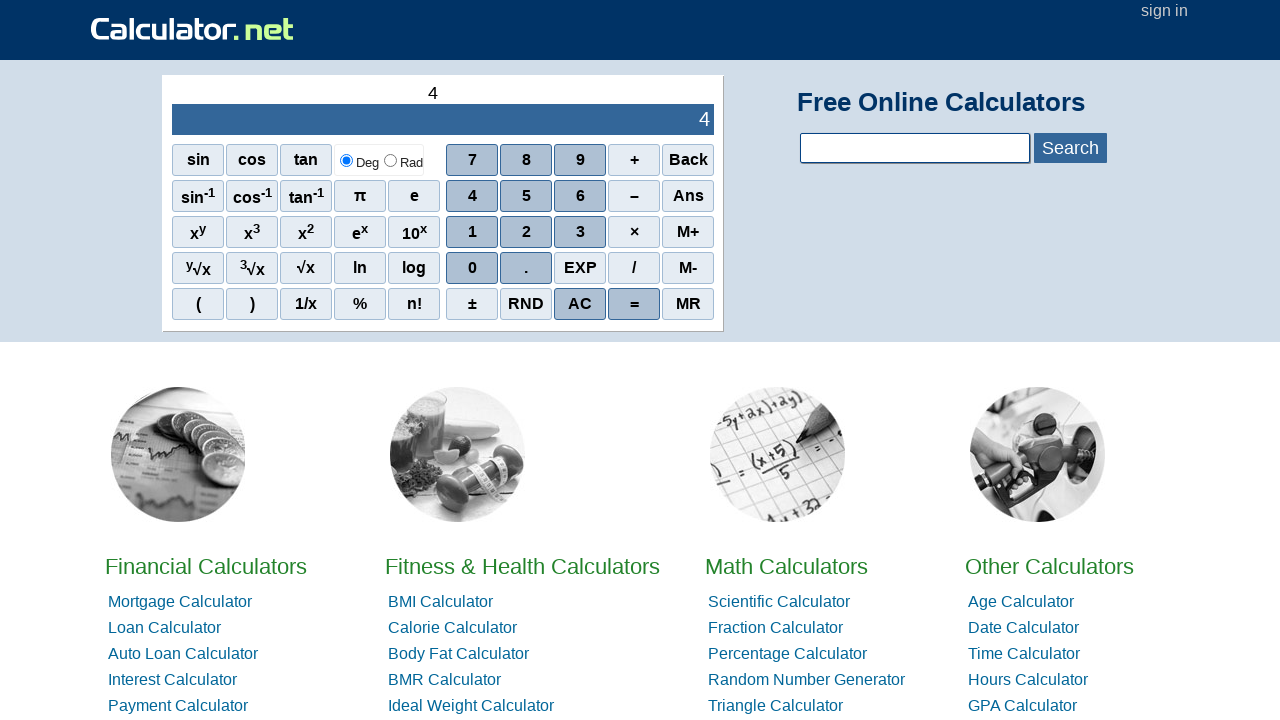

Clicked number 0 at (472, 268) on xpath=//span[@onclick='r(0)']
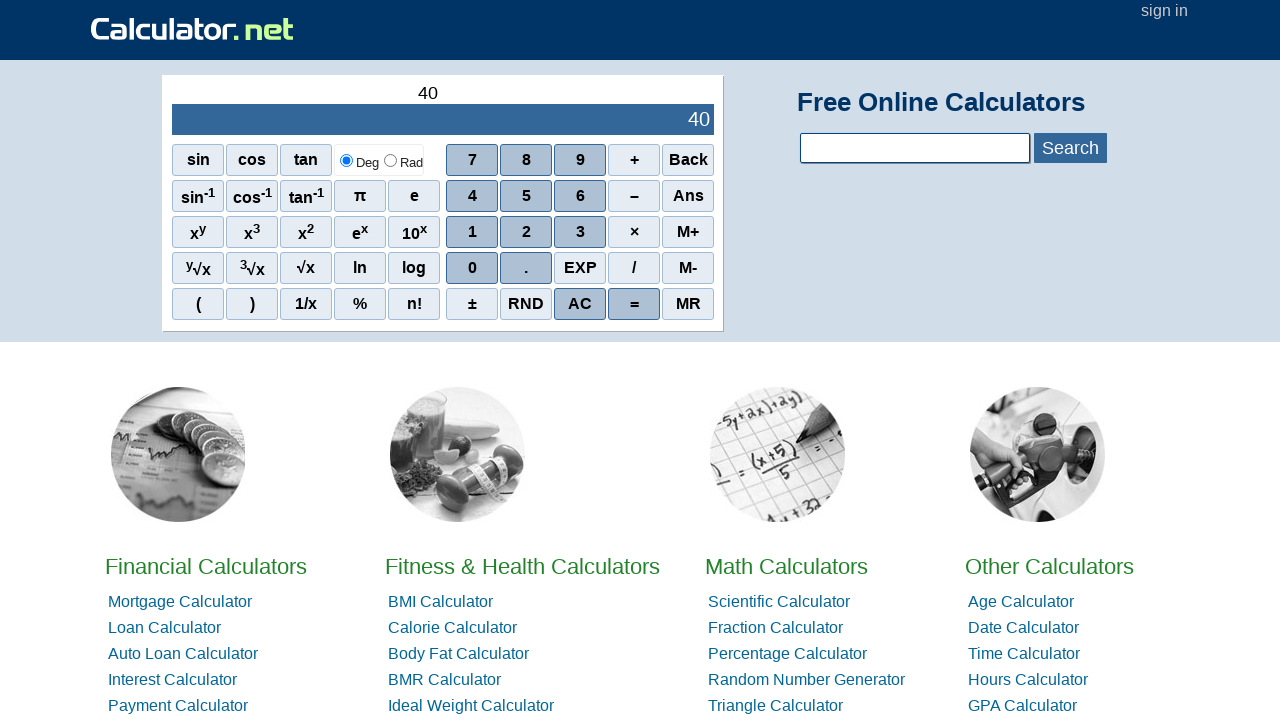

Clicked number 0 at (472, 268) on xpath=//span[@onclick='r(0)']
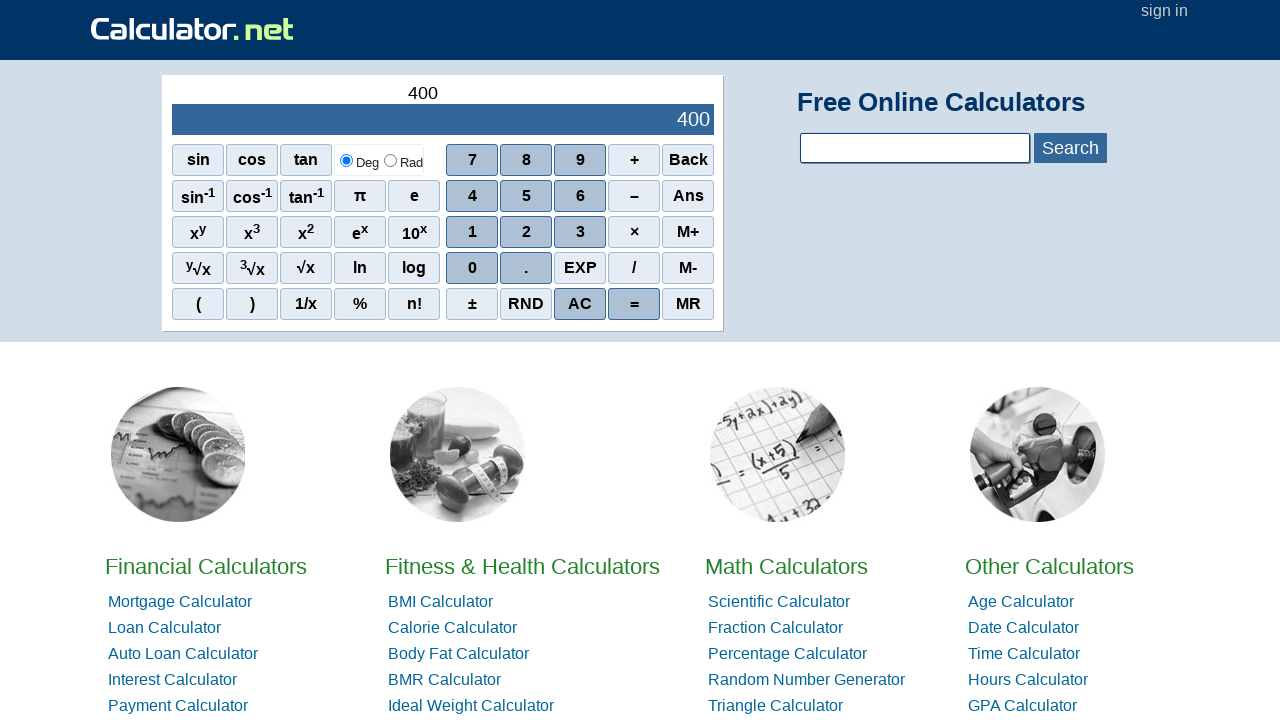

Clicked number 0 at (472, 268) on xpath=//span[@onclick='r(0)']
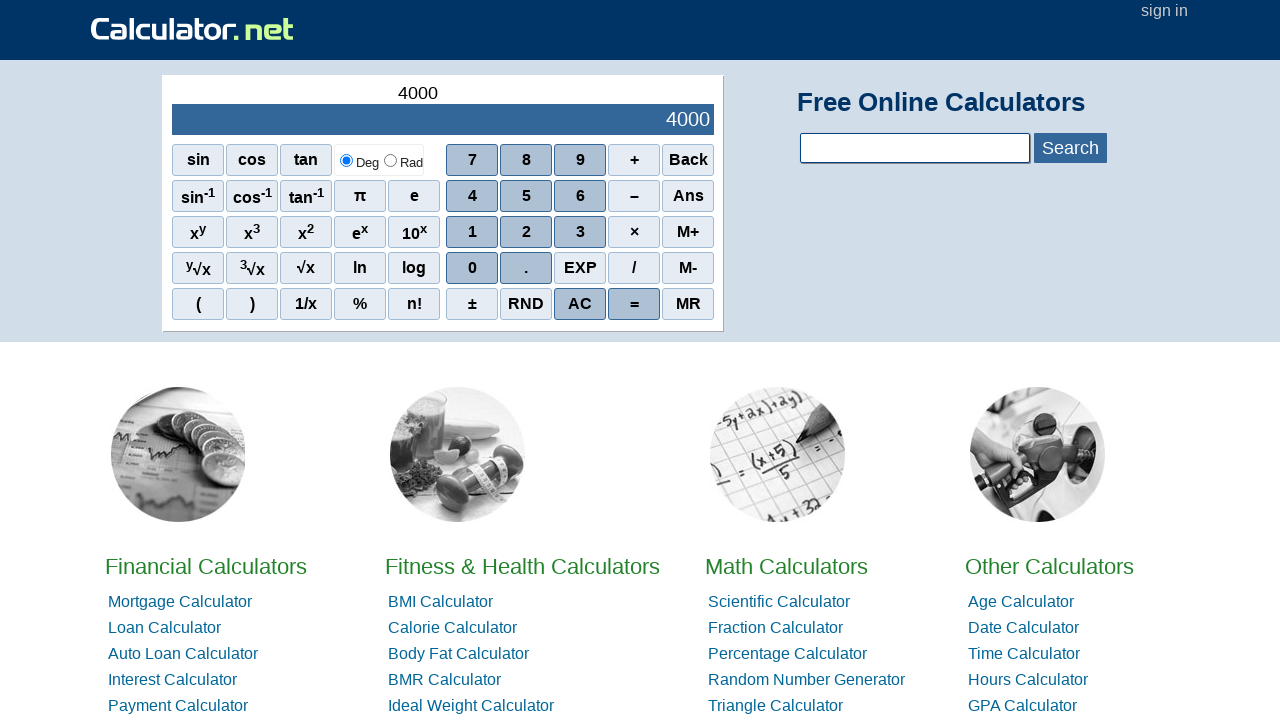

Clicked division operator at (634, 268) on //*[@id="sciout"]/tbody/tr[2]/td[2]/div/div[4]/span[4]
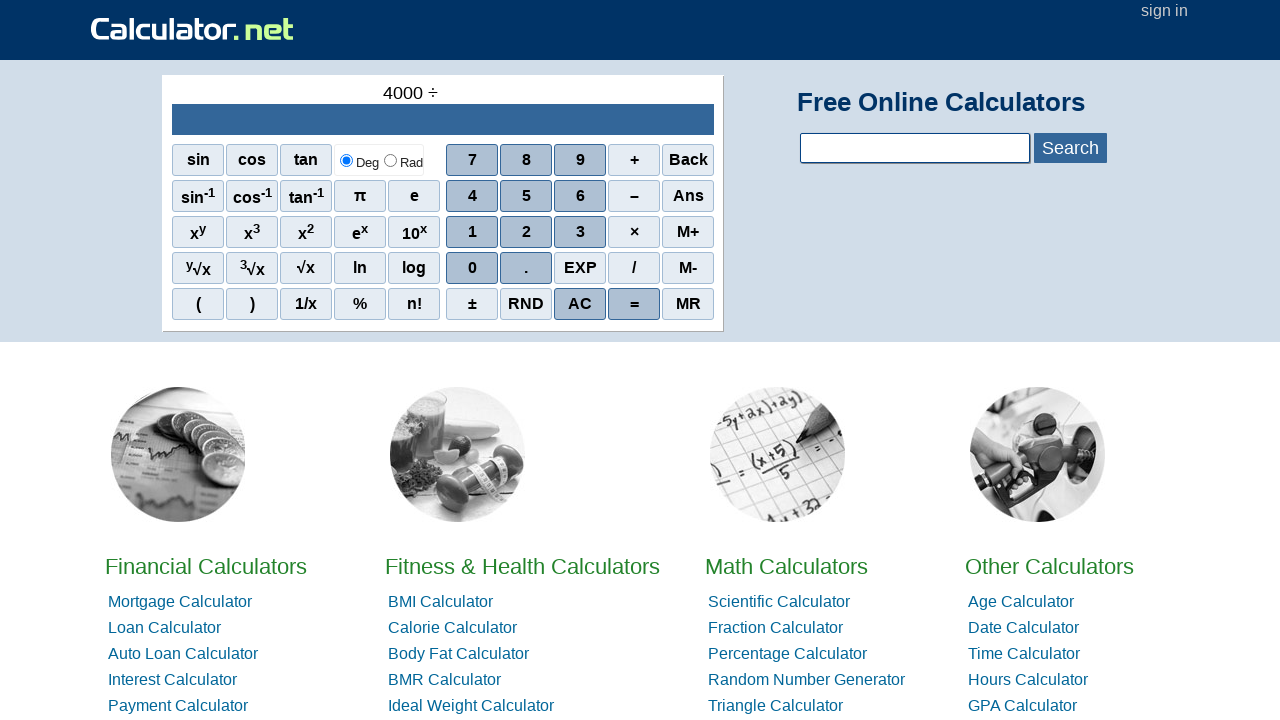

Clicked number 2 at (526, 232) on xpath=//span[@onclick='r(2)']
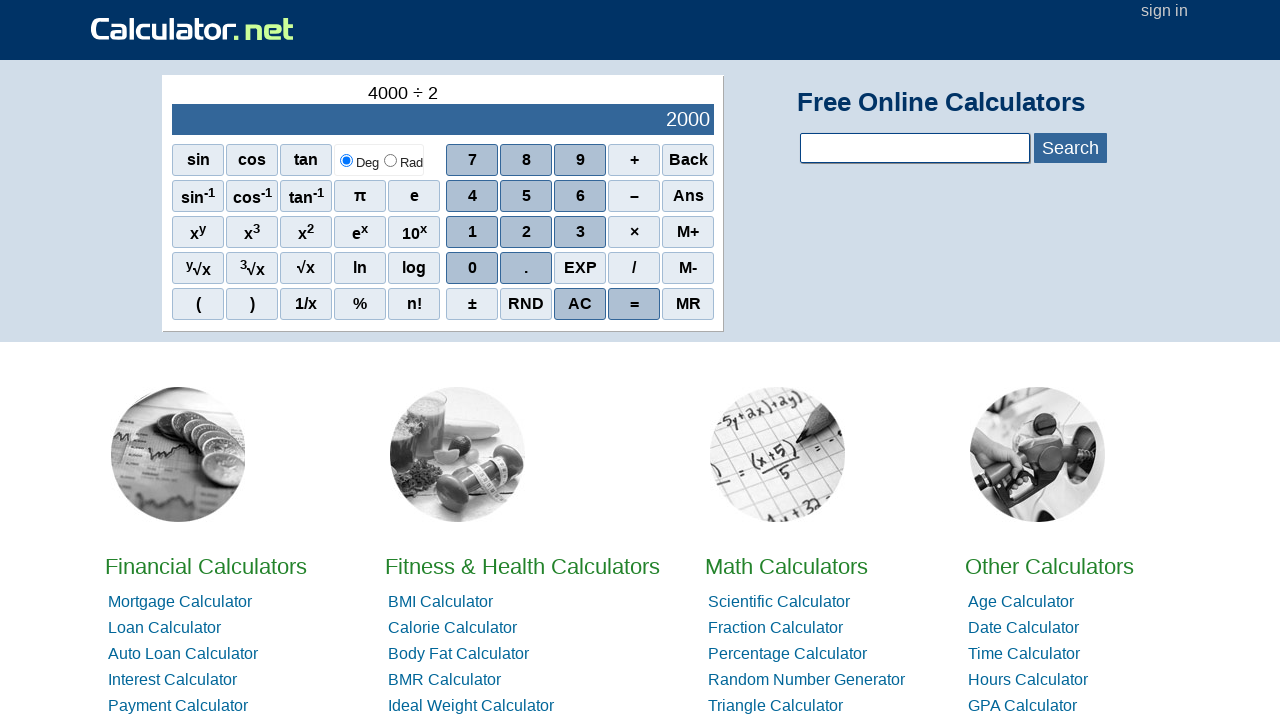

Clicked number 0 at (472, 268) on xpath=//span[@onclick='r(0)']
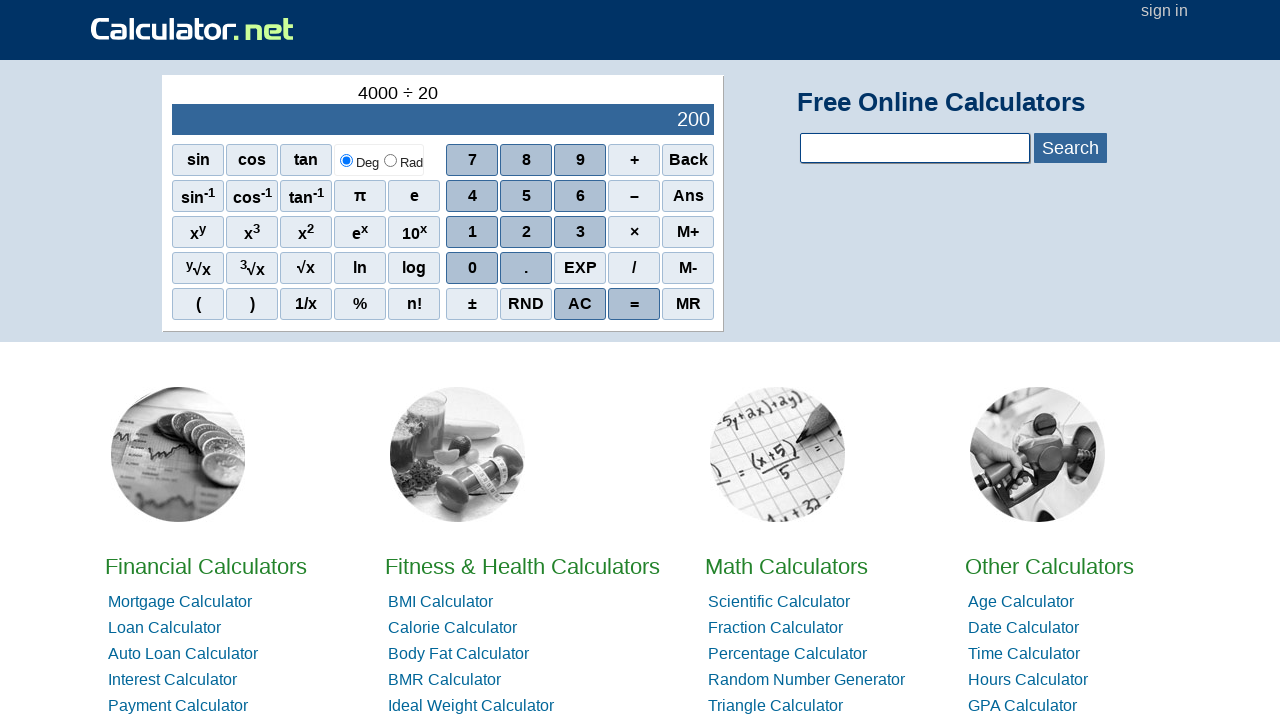

Clicked number 0 at (472, 268) on xpath=//span[@onclick='r(0)']
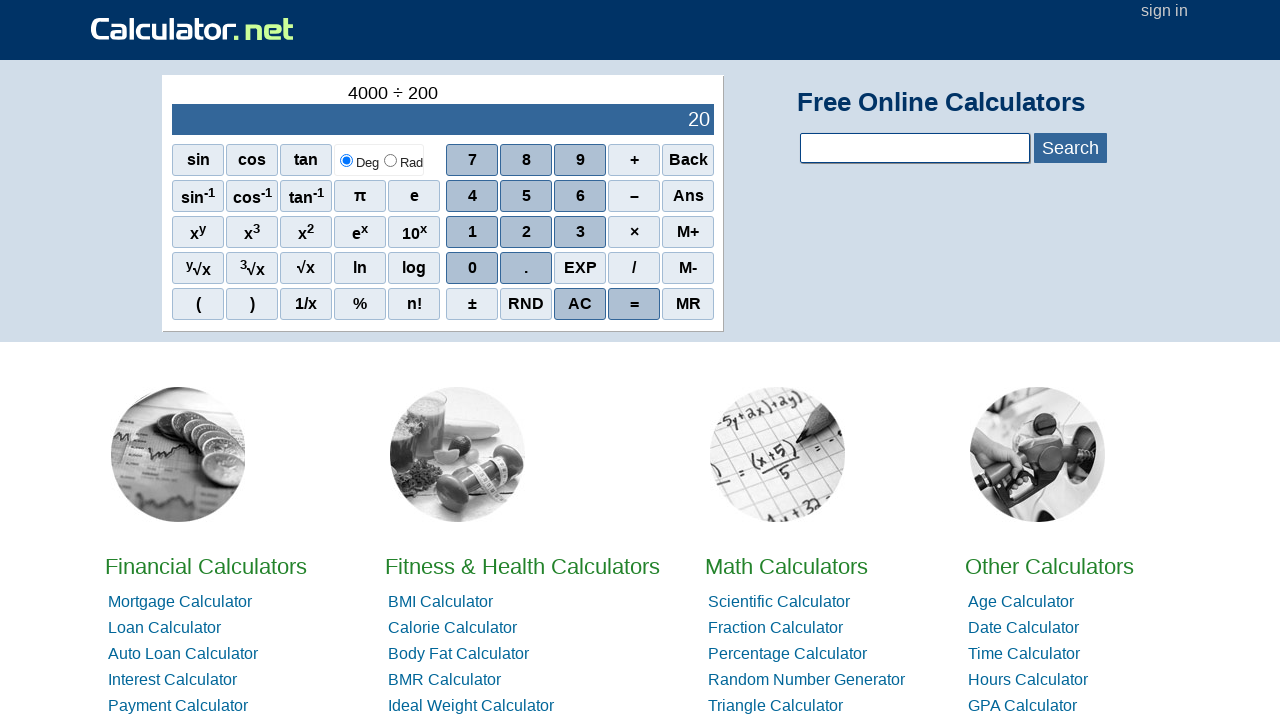

Clicked AC button to clear the result at (580, 304) on xpath=//span[text()='AC']
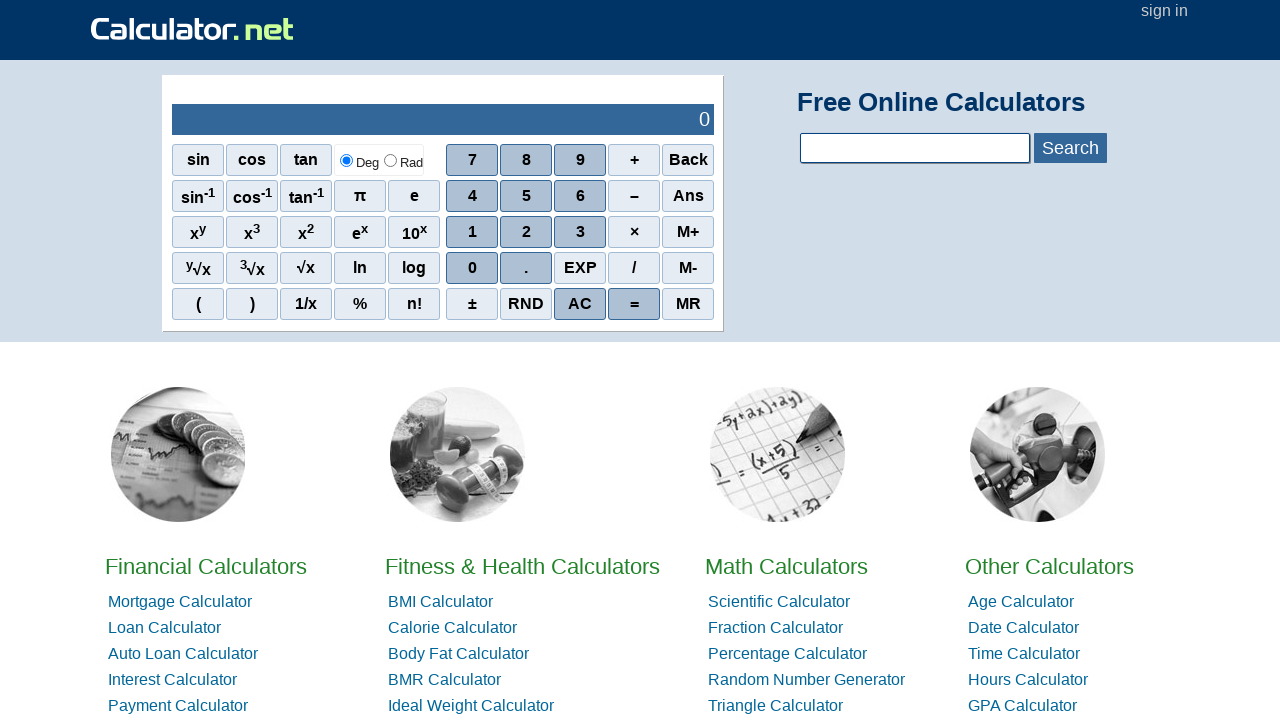

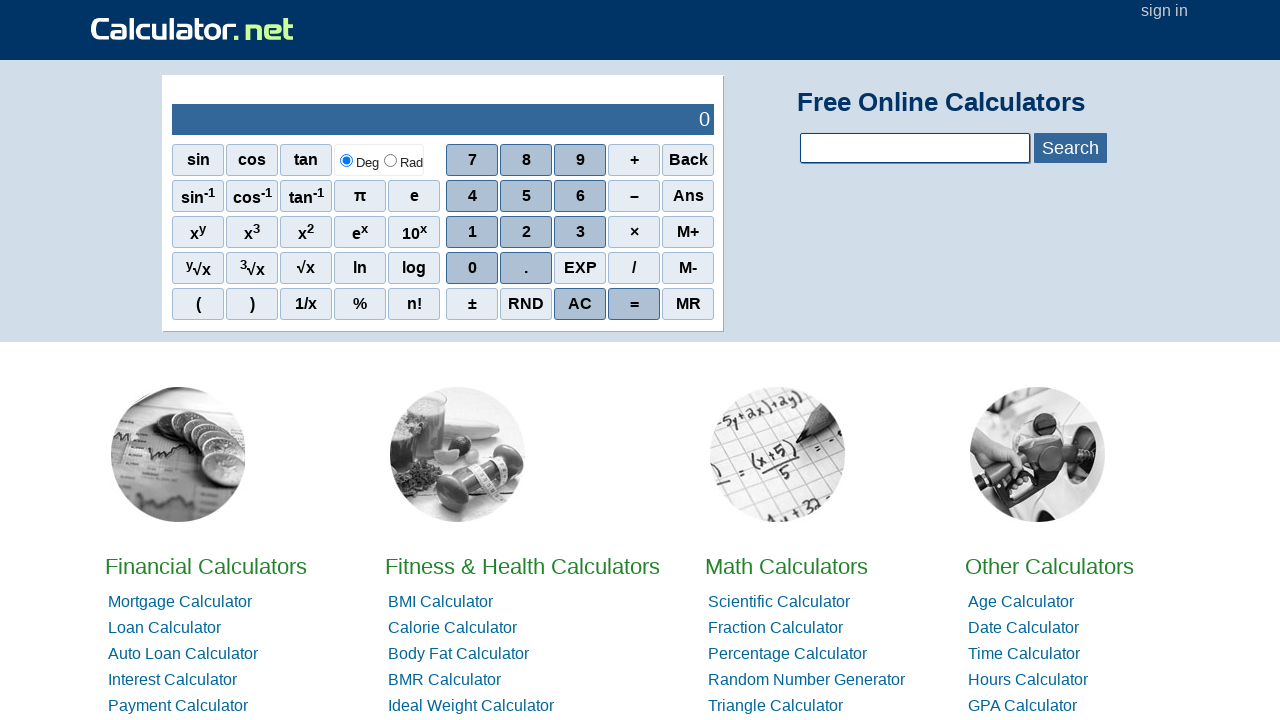